Tests JavaScript alert handling by clicking a button to trigger an alert, reading the alert text, and accepting multiple alerts that appear.

Starting URL: http://www.tizag.com/javascriptT/javascriptalert.php

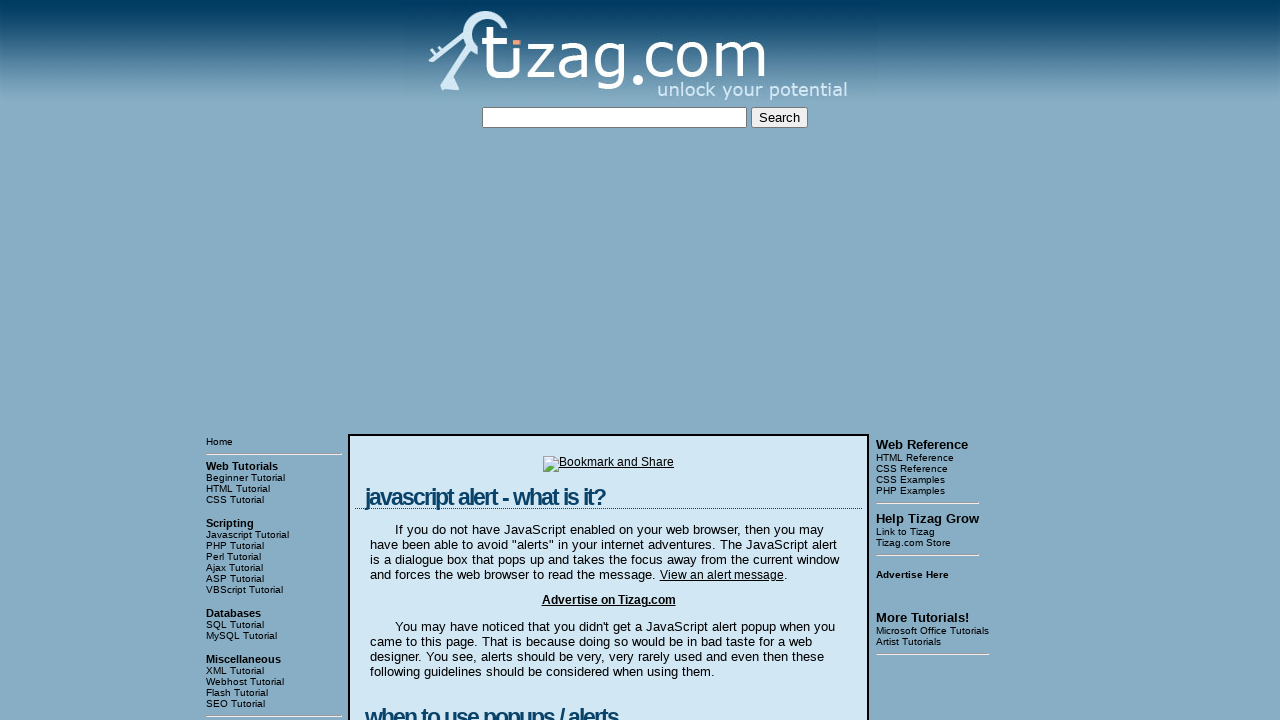

Registered dialog handler to capture and accept alerts
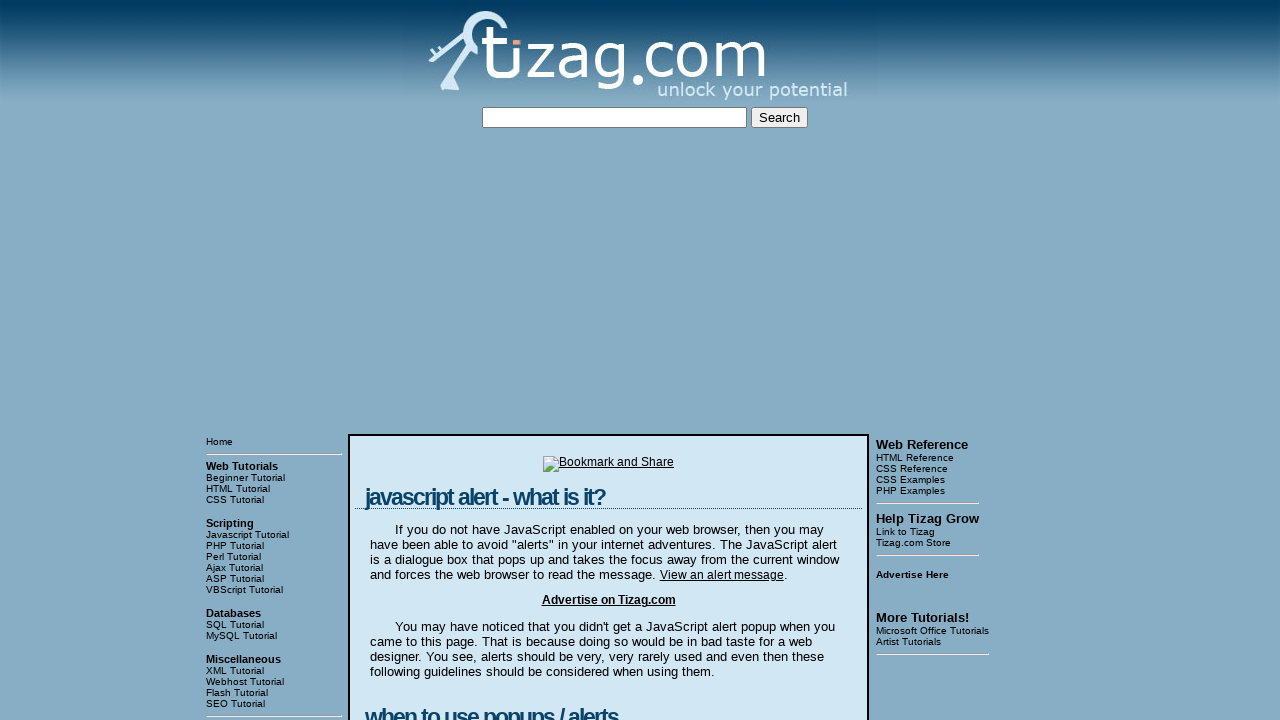

Clicked button to trigger JavaScript alert at (428, 361) on //form/input[@type='button' or @onclick]
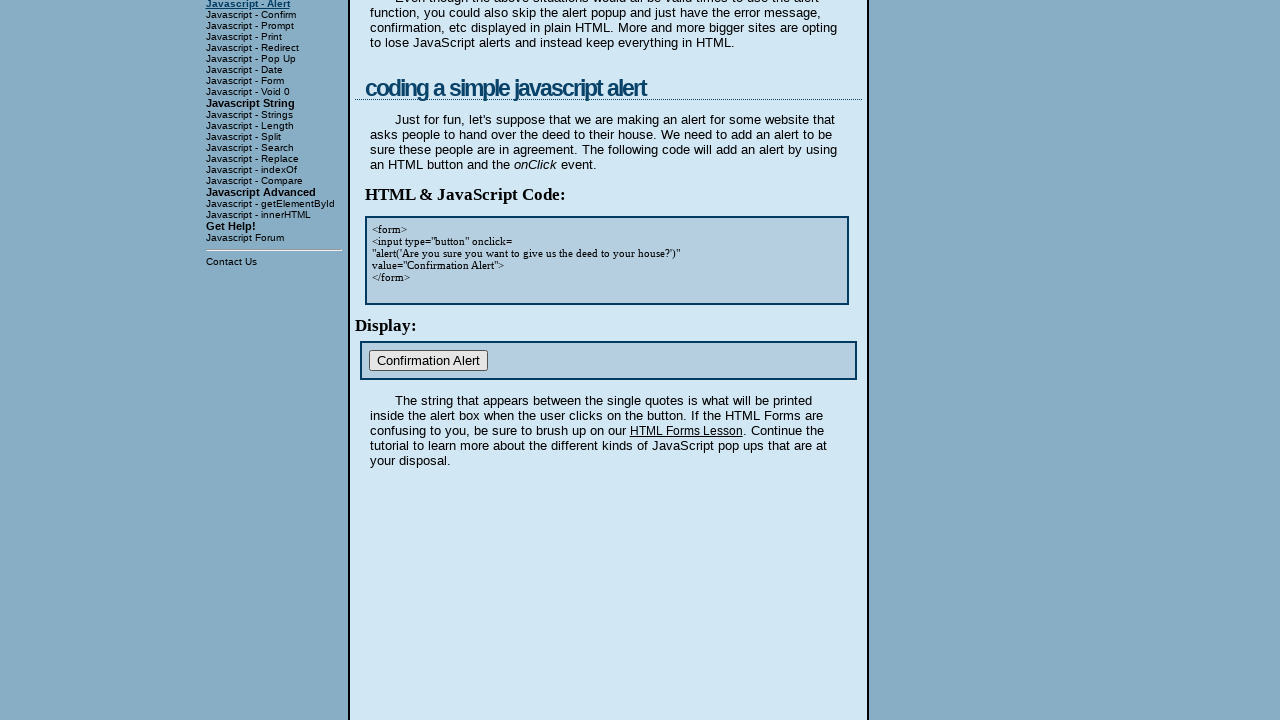

Waited for any subsequent dialogs to be processed
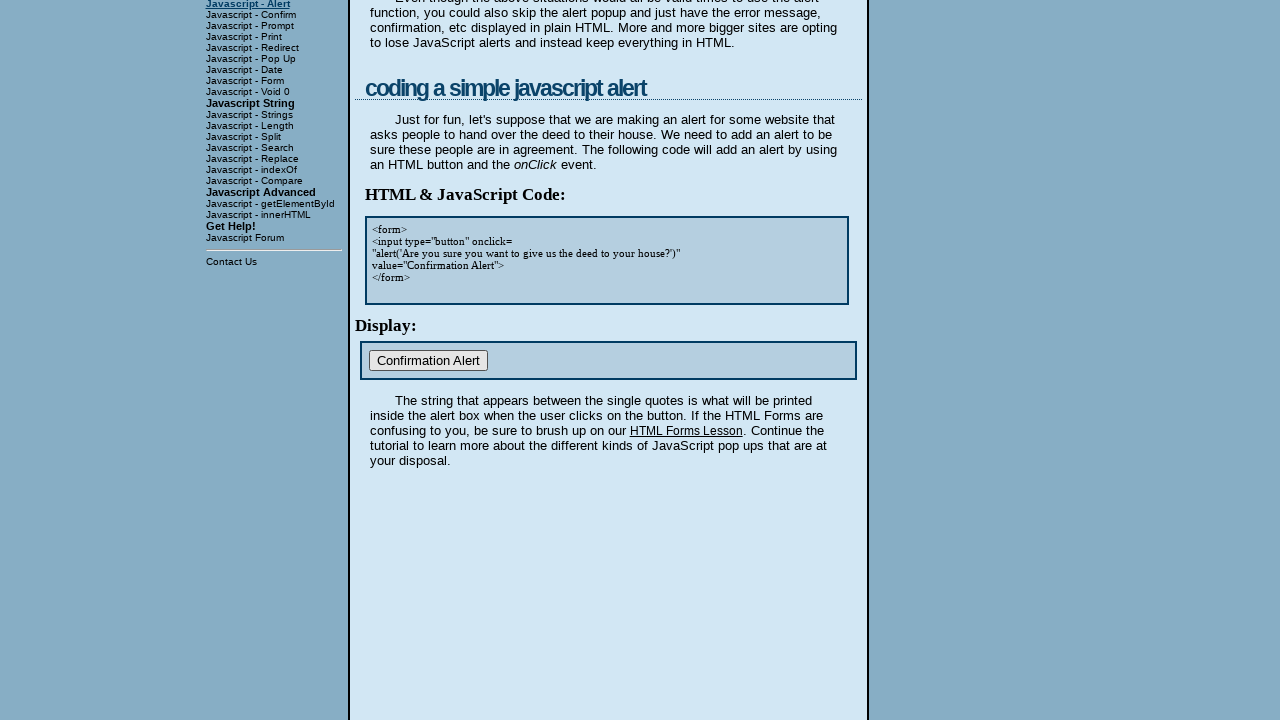

Verified 1 alert message(s) were captured
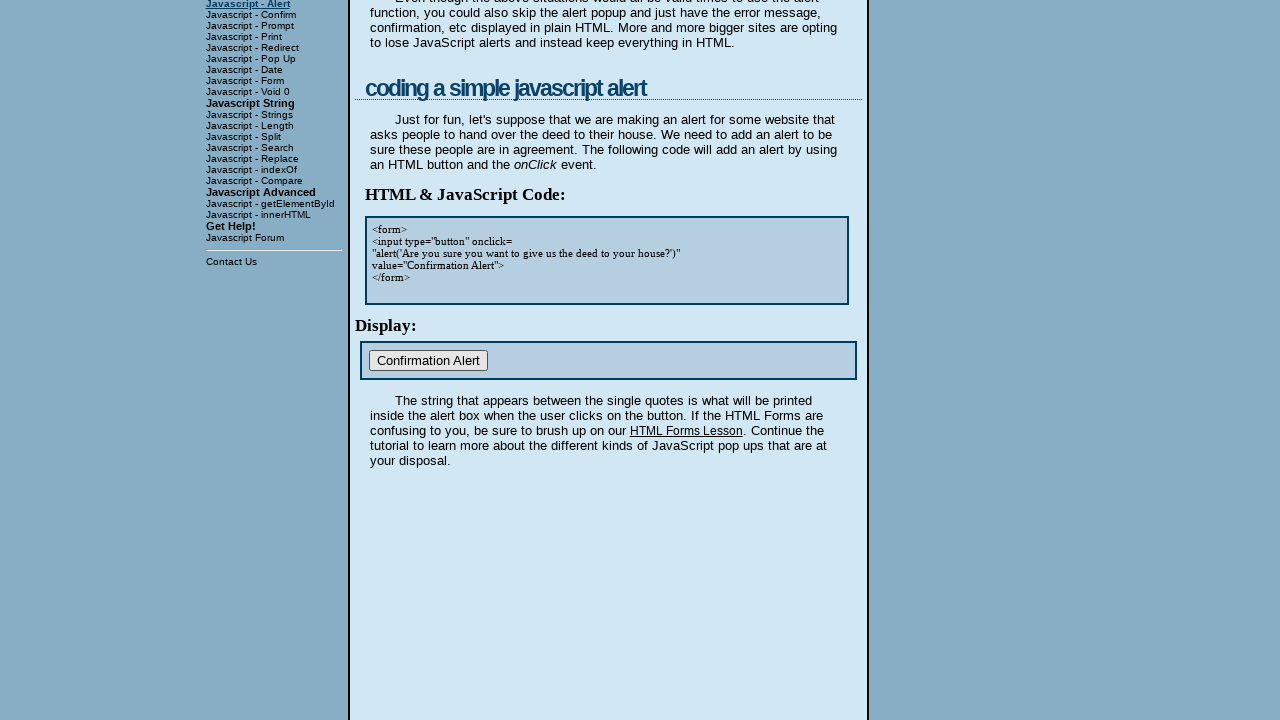

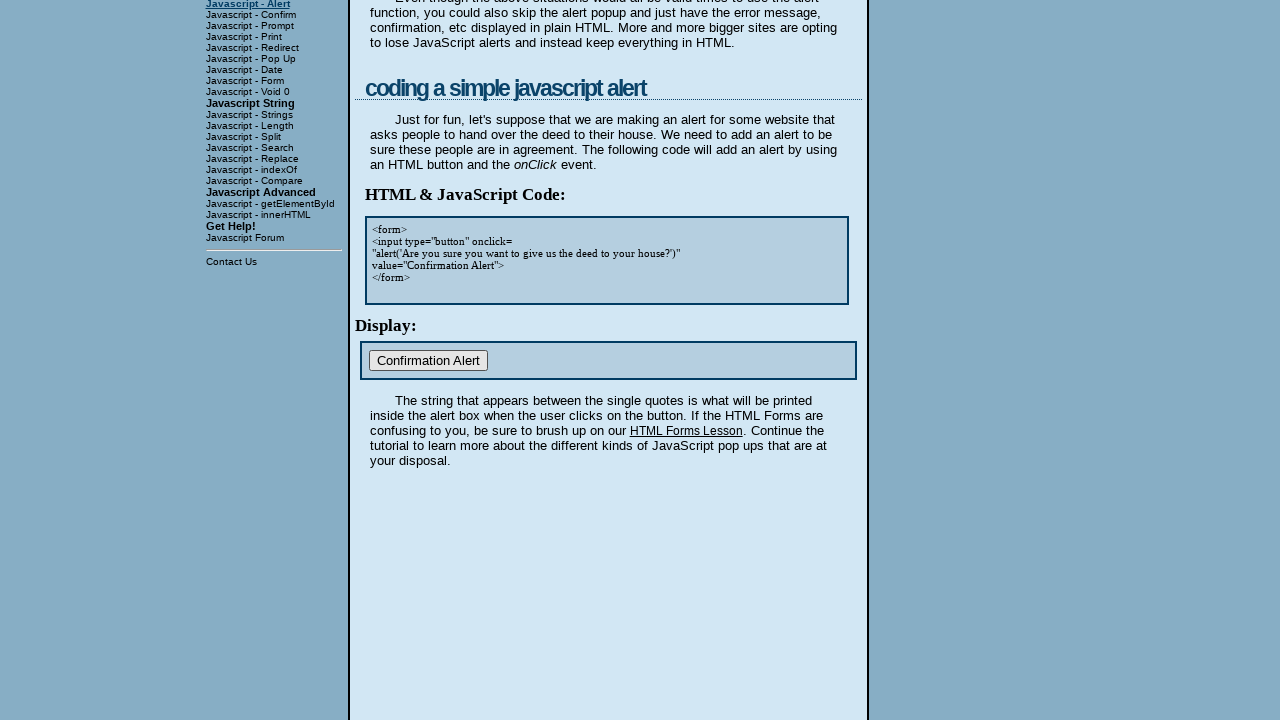